Tests dynamic content loading with a 4-second implicit wait by clicking a button and verifying the loaded text

Starting URL: https://automationfc.github.io/dynamic-loading/

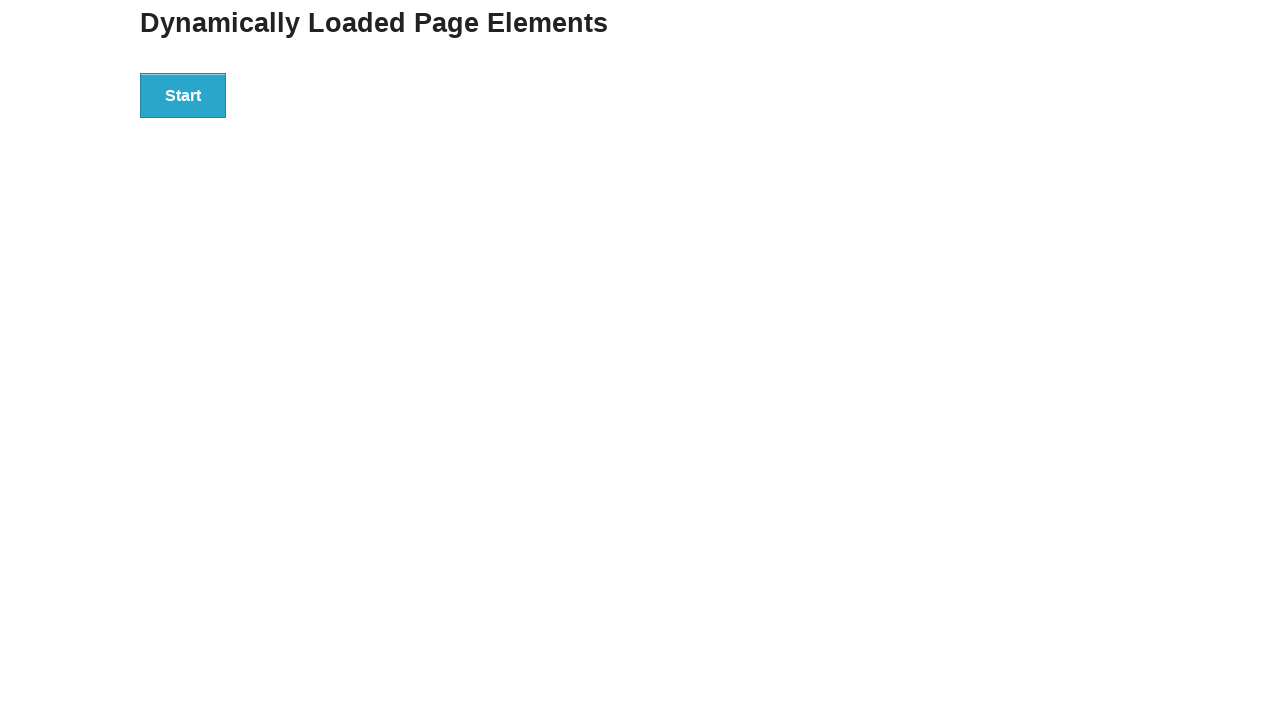

Clicked start button to trigger dynamic content loading at (183, 95) on div#start>button
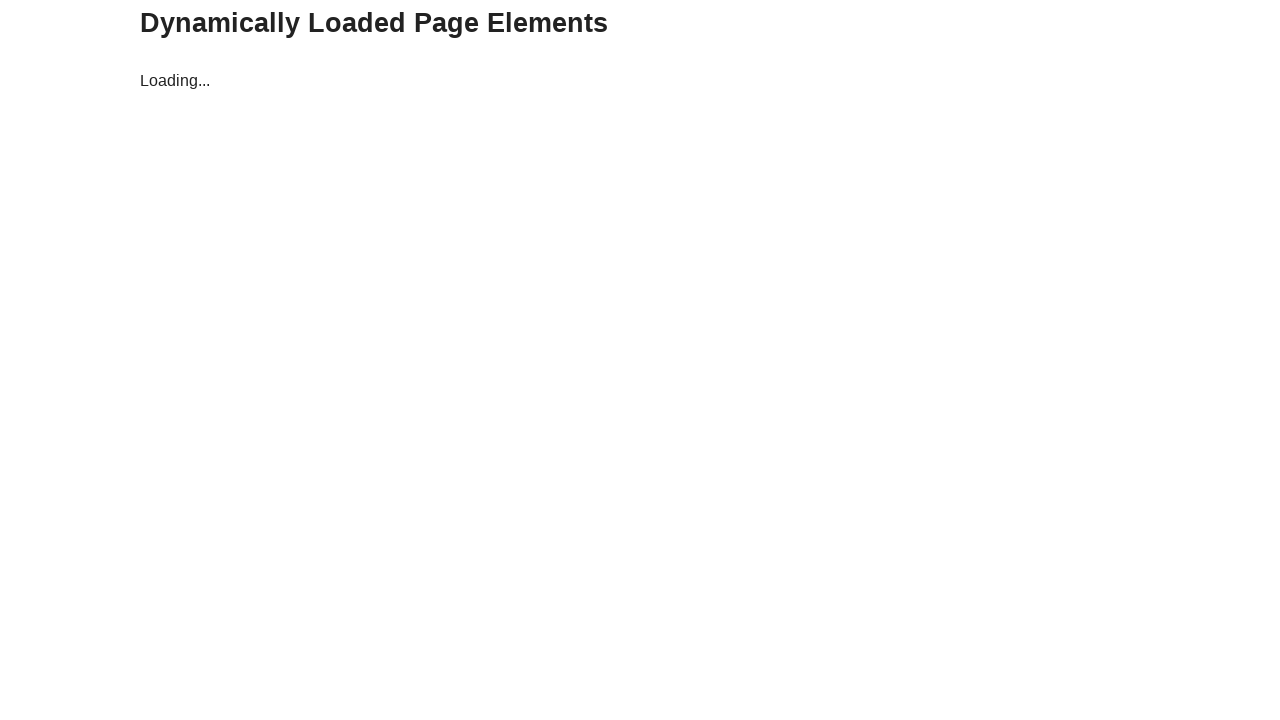

Verified dynamically loaded text 'Hello World!' appeared after 4-second wait
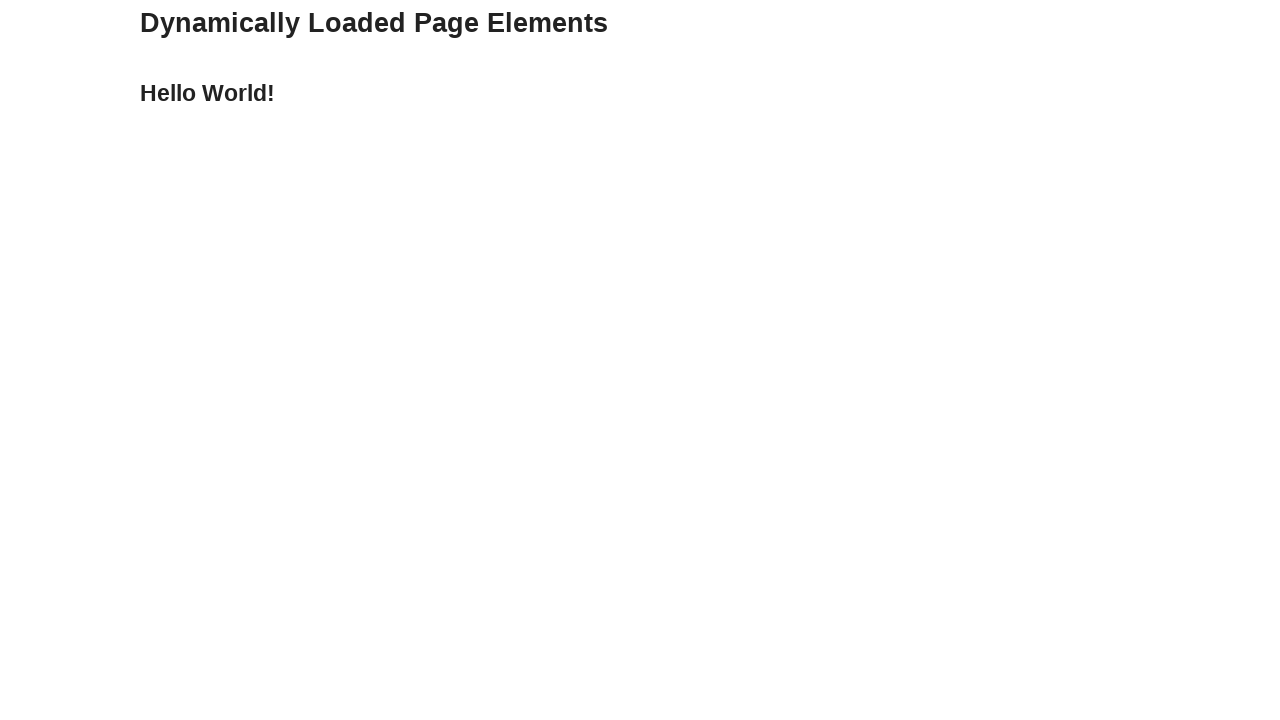

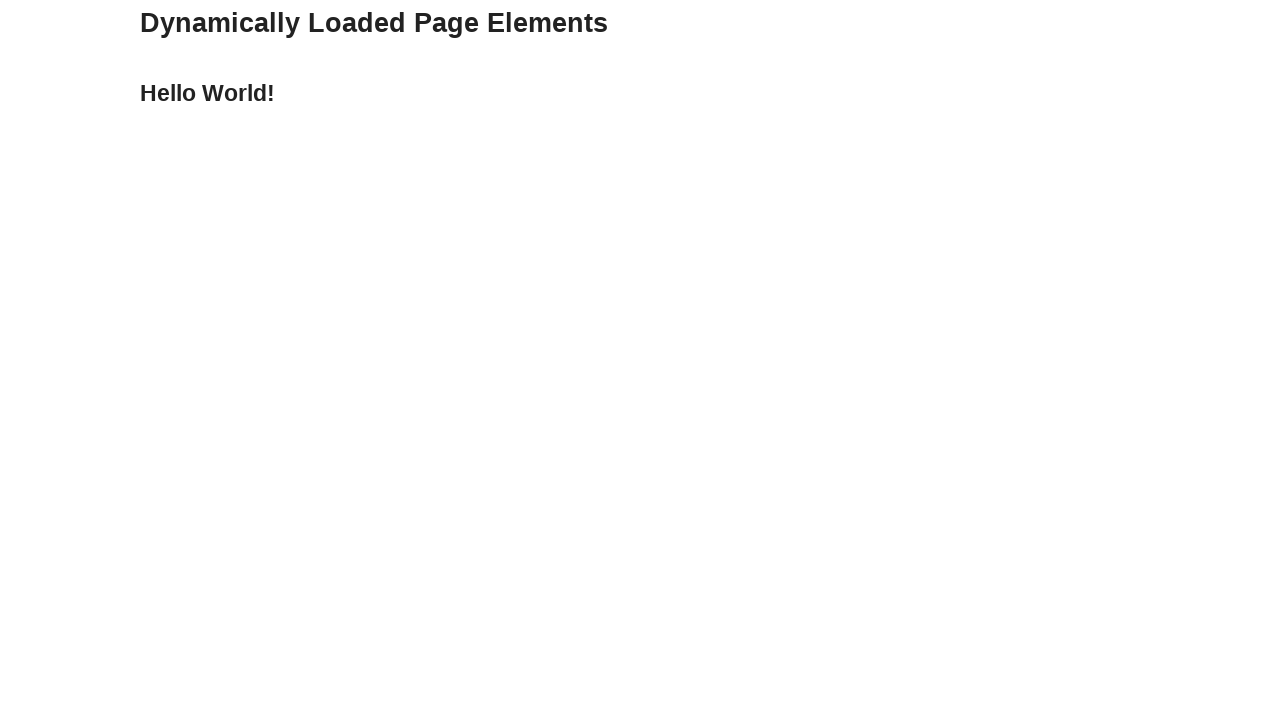